Tests checkbox functionality by locating two checkboxes on the page and clicking each one if it is not already selected.

Starting URL: https://the-internet.herokuapp.com/checkboxes

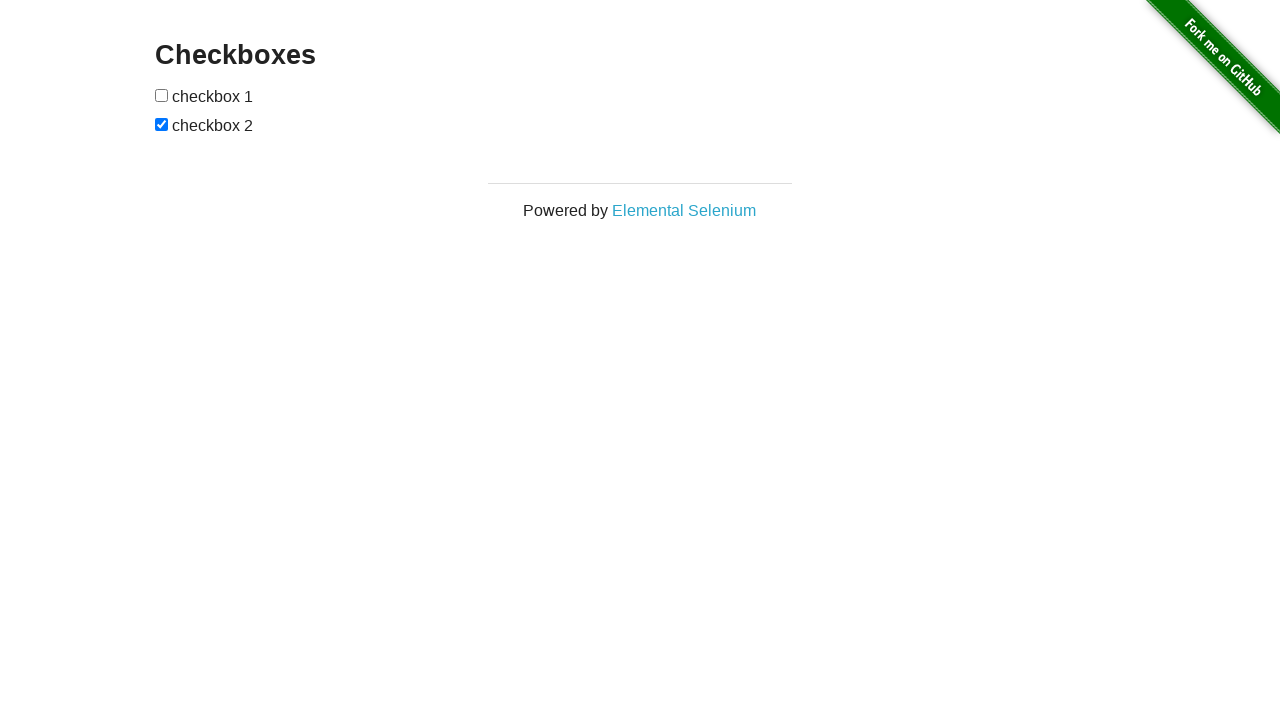

Located first checkbox element
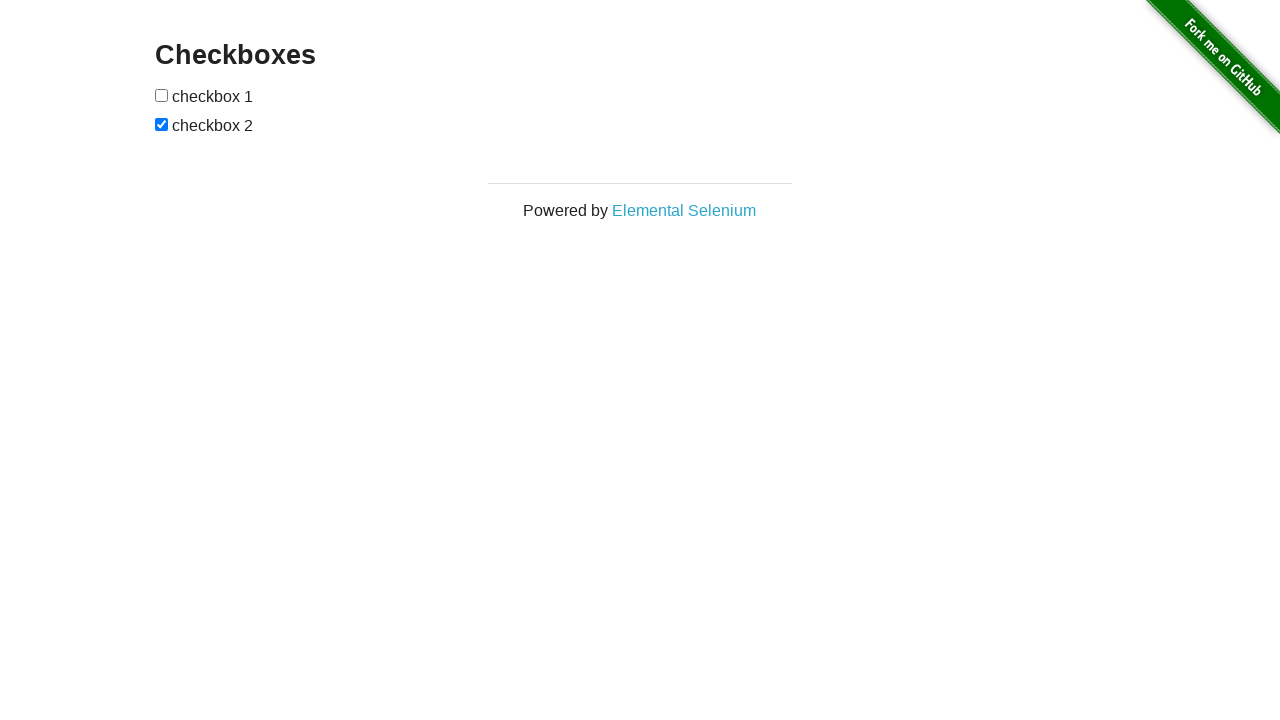

First checkbox is not selected, checking status
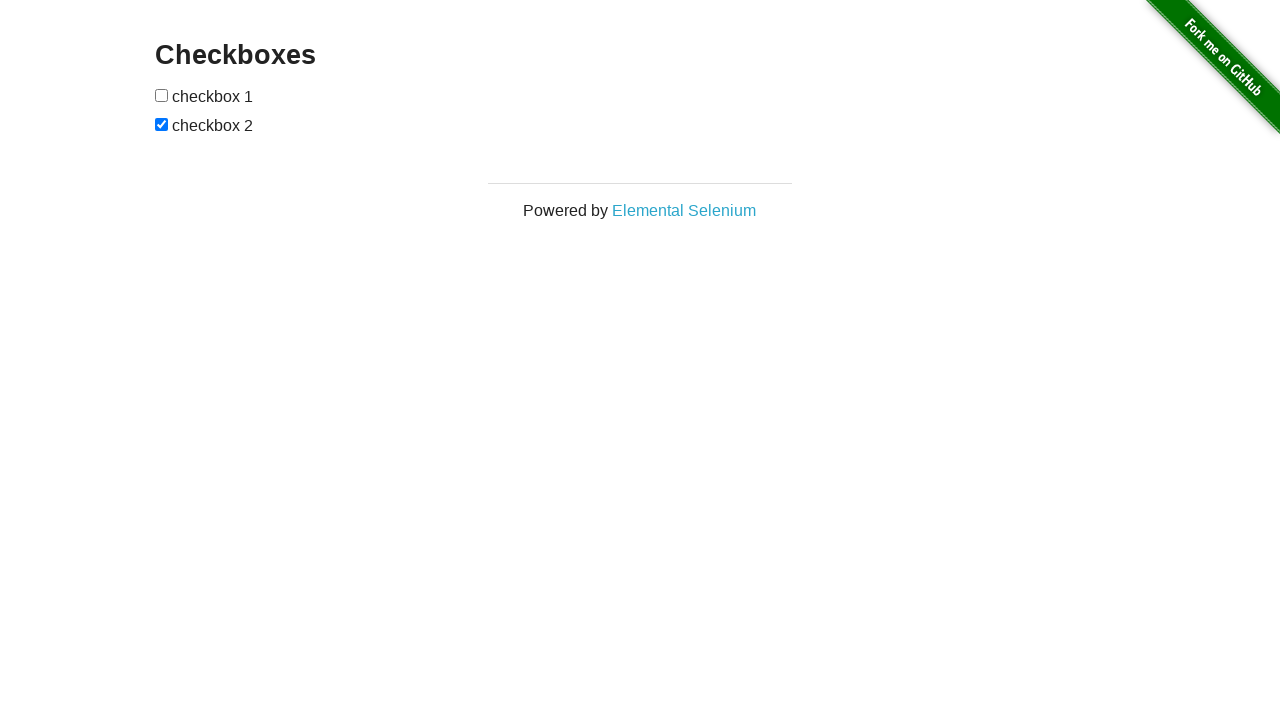

Clicked first checkbox to select it at (162, 95) on (//input[@type='checkbox'])[1]
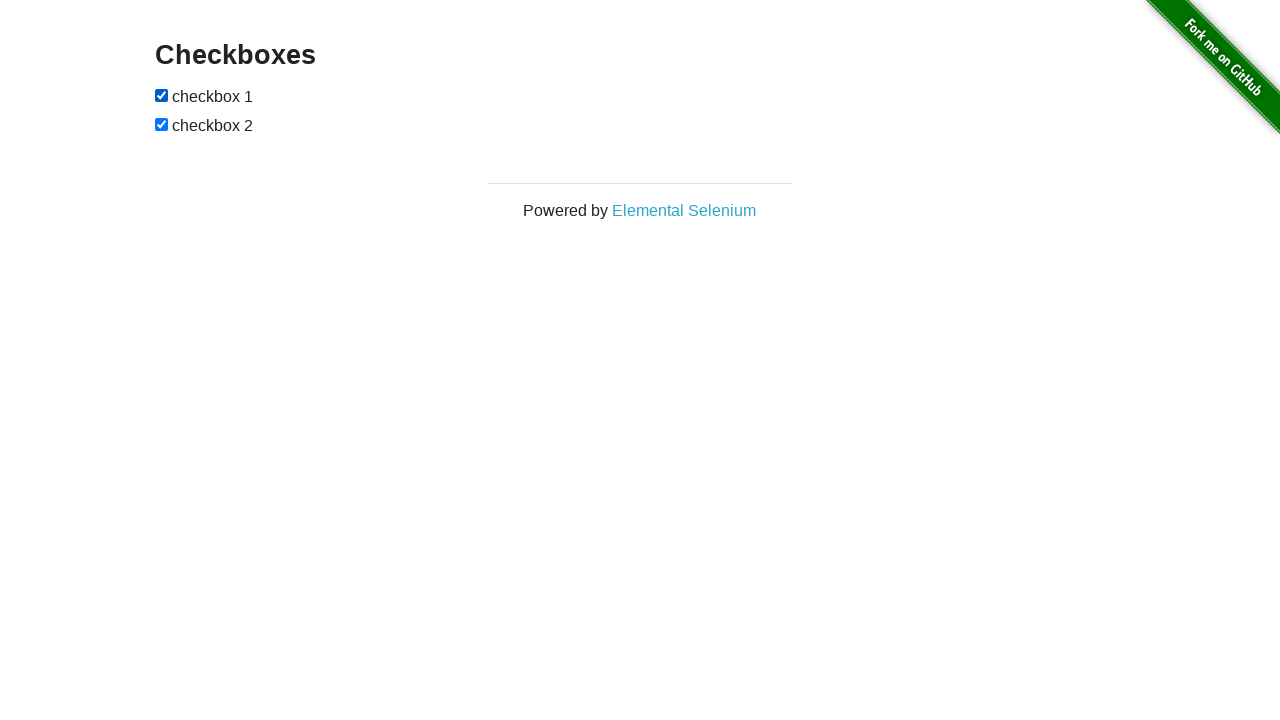

Located second checkbox element
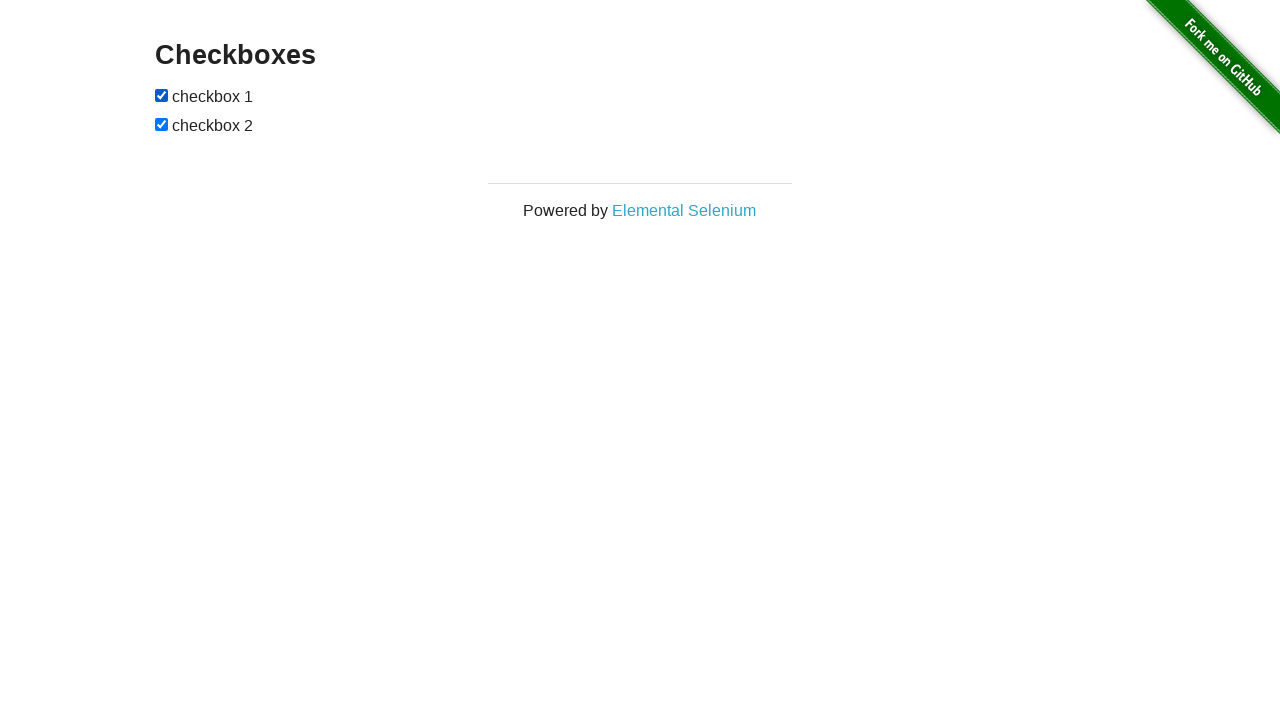

Second checkbox is already selected
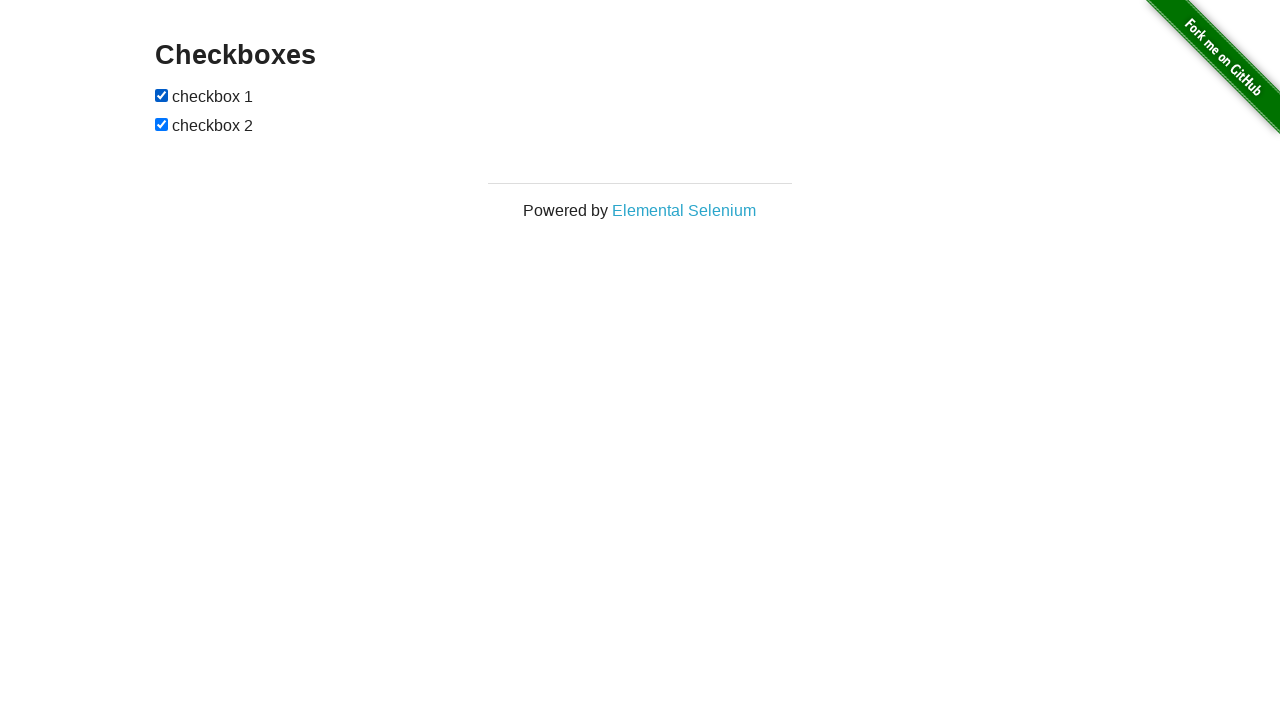

Waited 1000ms to verify checkboxes are selected
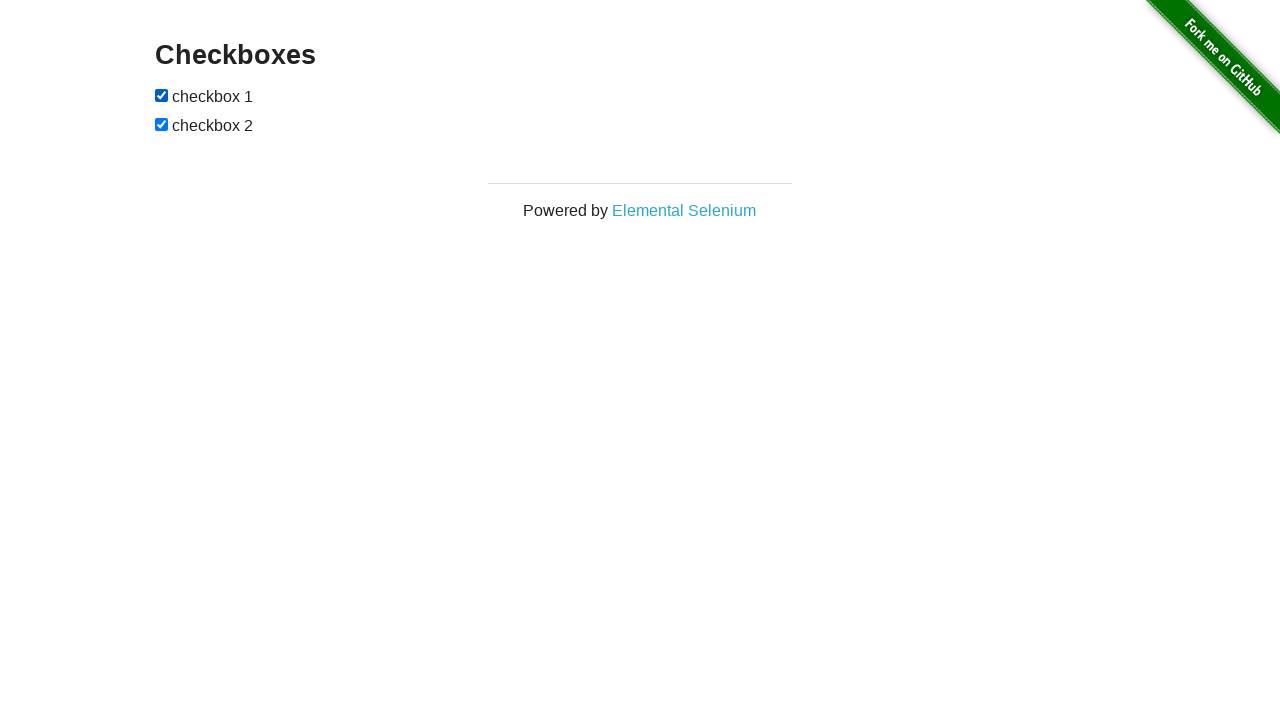

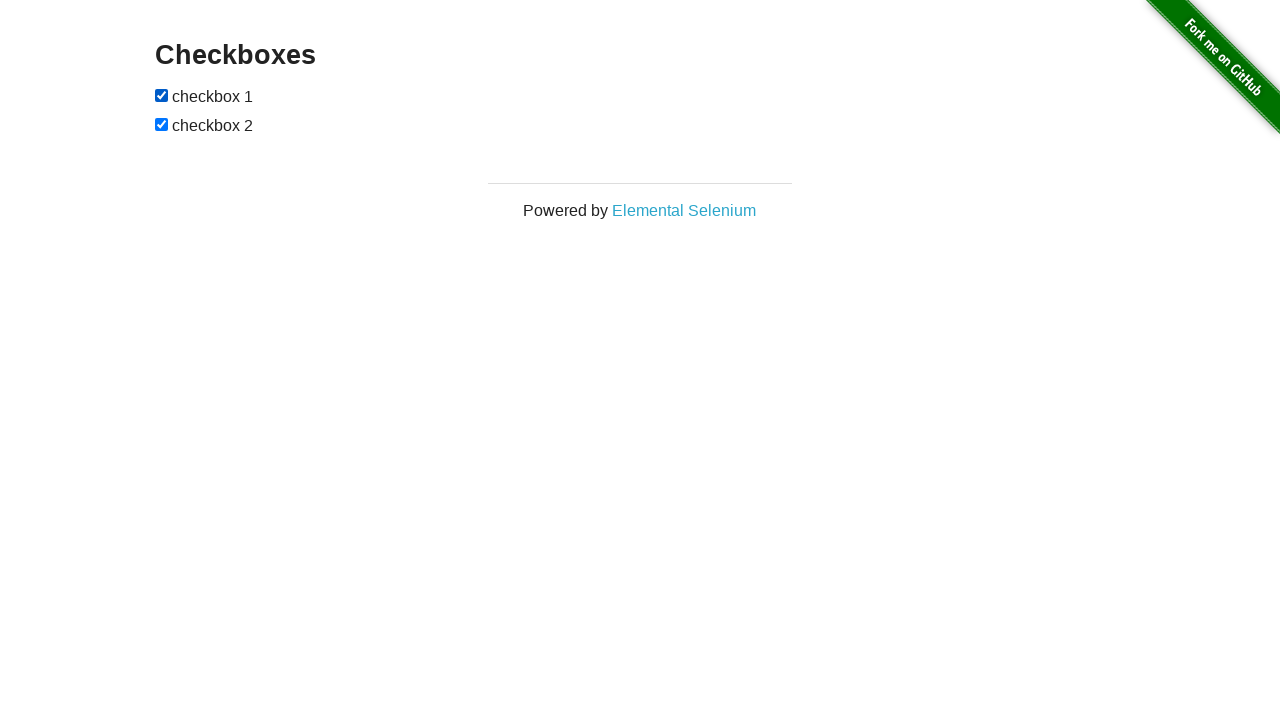